Fills out a complete automation practice form including first name, last name, date of birth, gender, mobile number, email, and state fields

Starting URL: https://app.cloudqa.io/home/AutomationPracticeForm

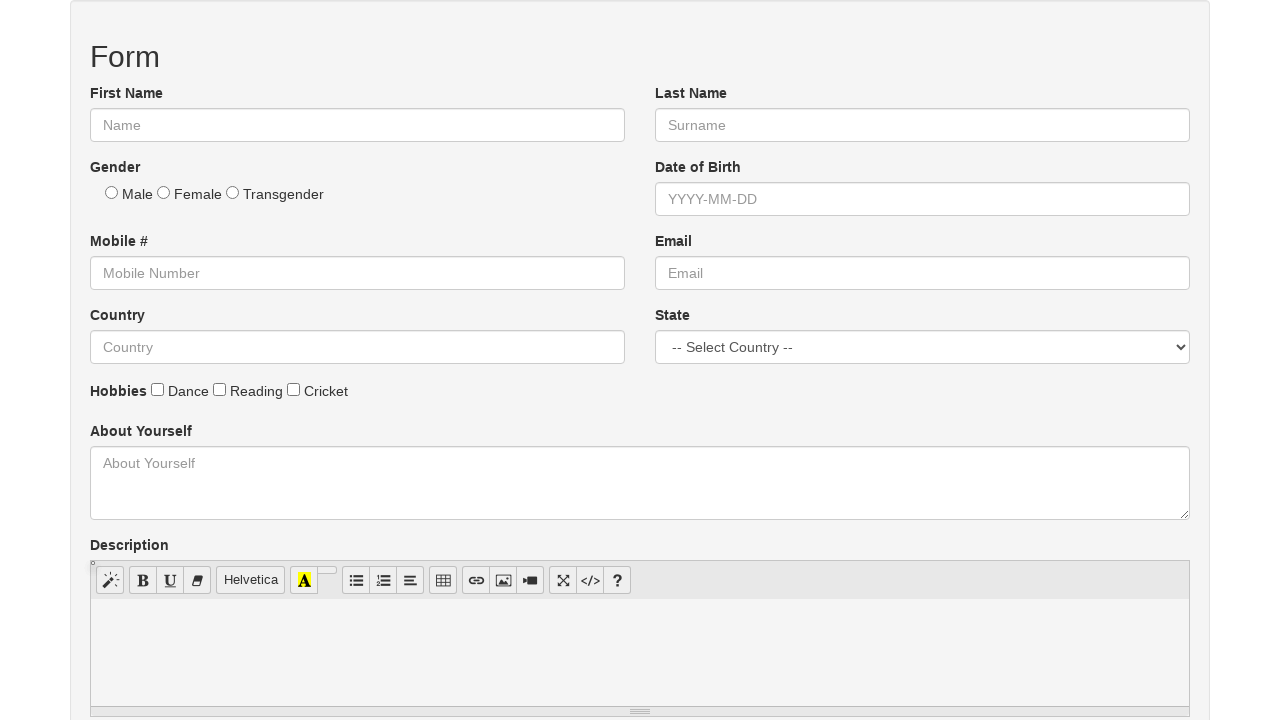

Navigated to Automation Practice Form page
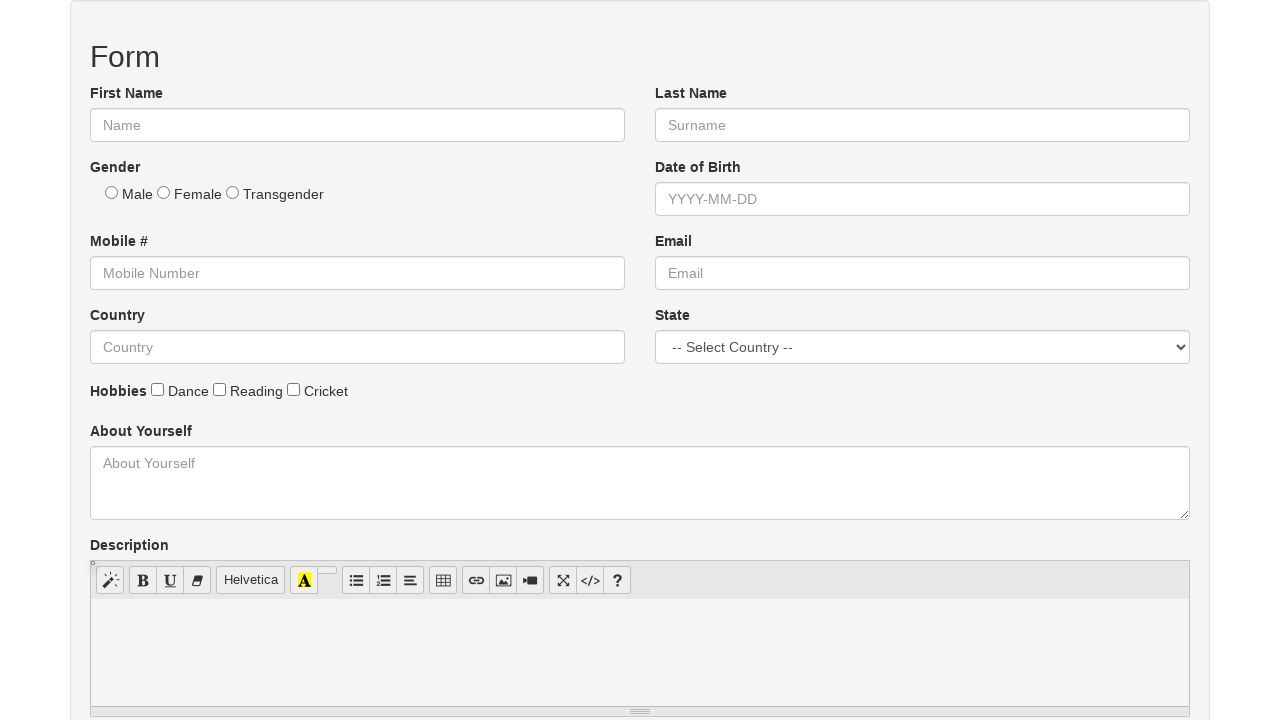

Filled first name field with 'Rohit' on #fname
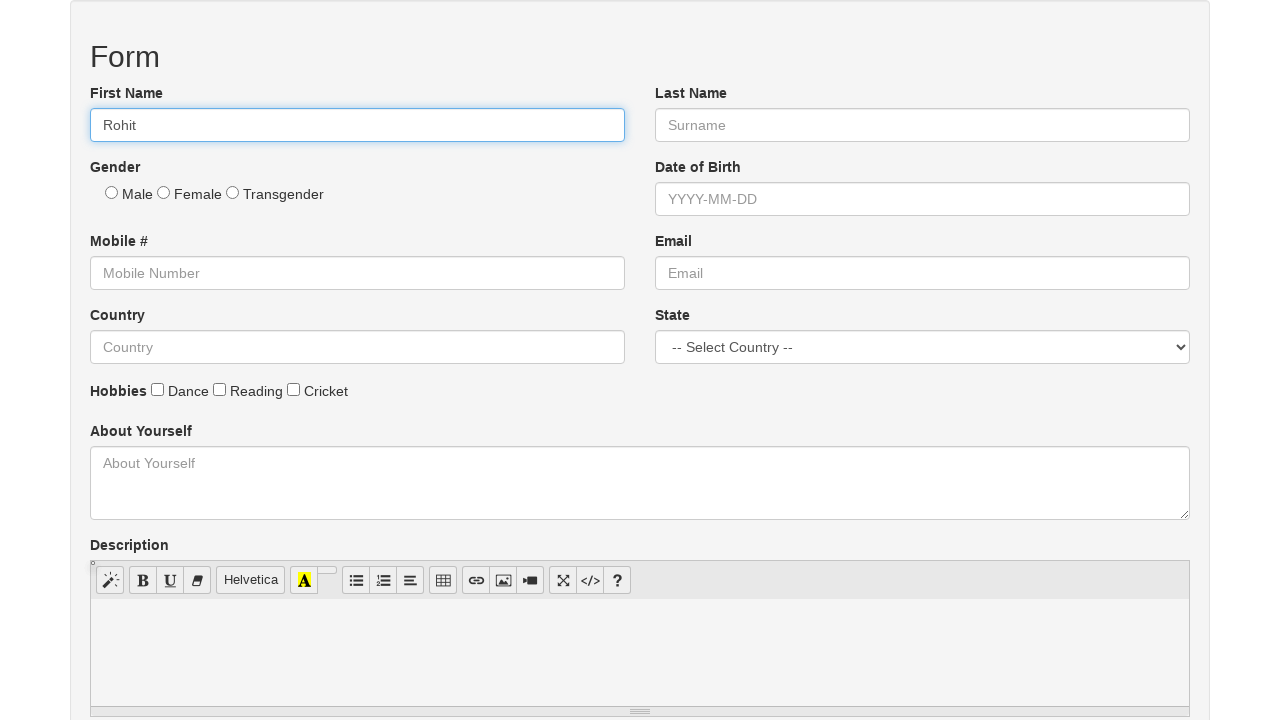

Filled last name field with 'Bisht' on #lname
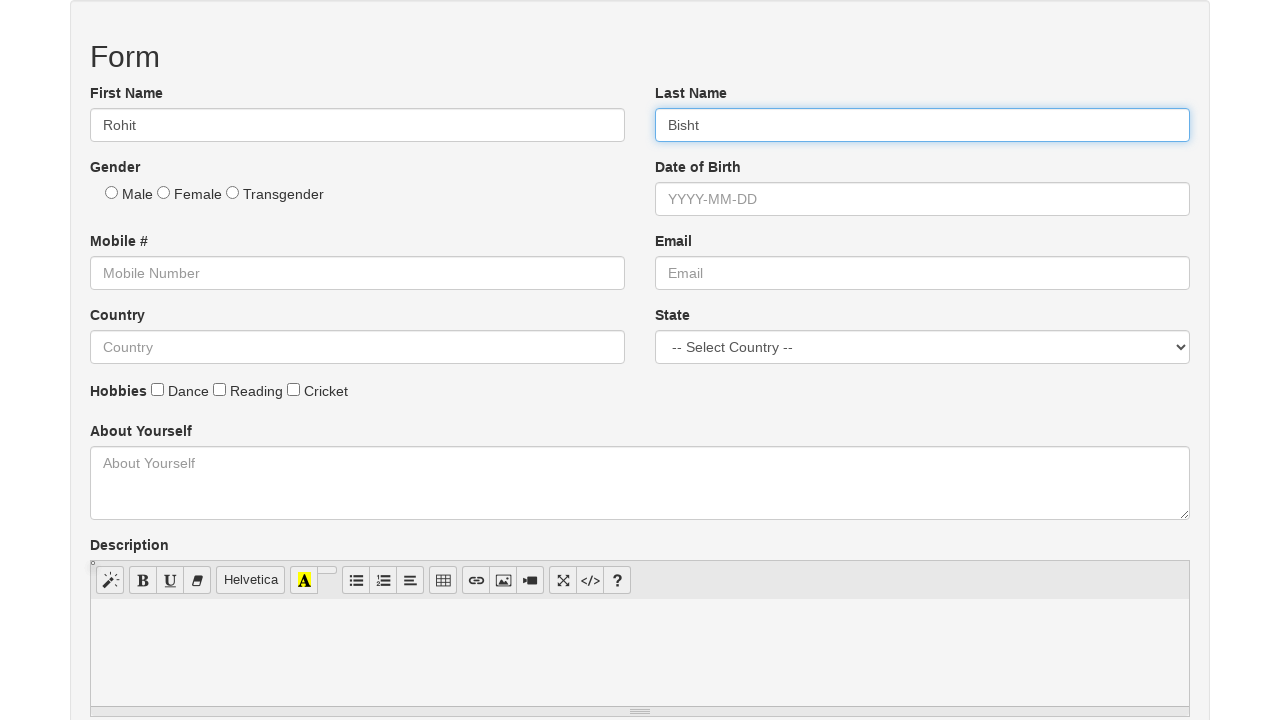

Filled date of birth field with '1997-11-02' on #dob
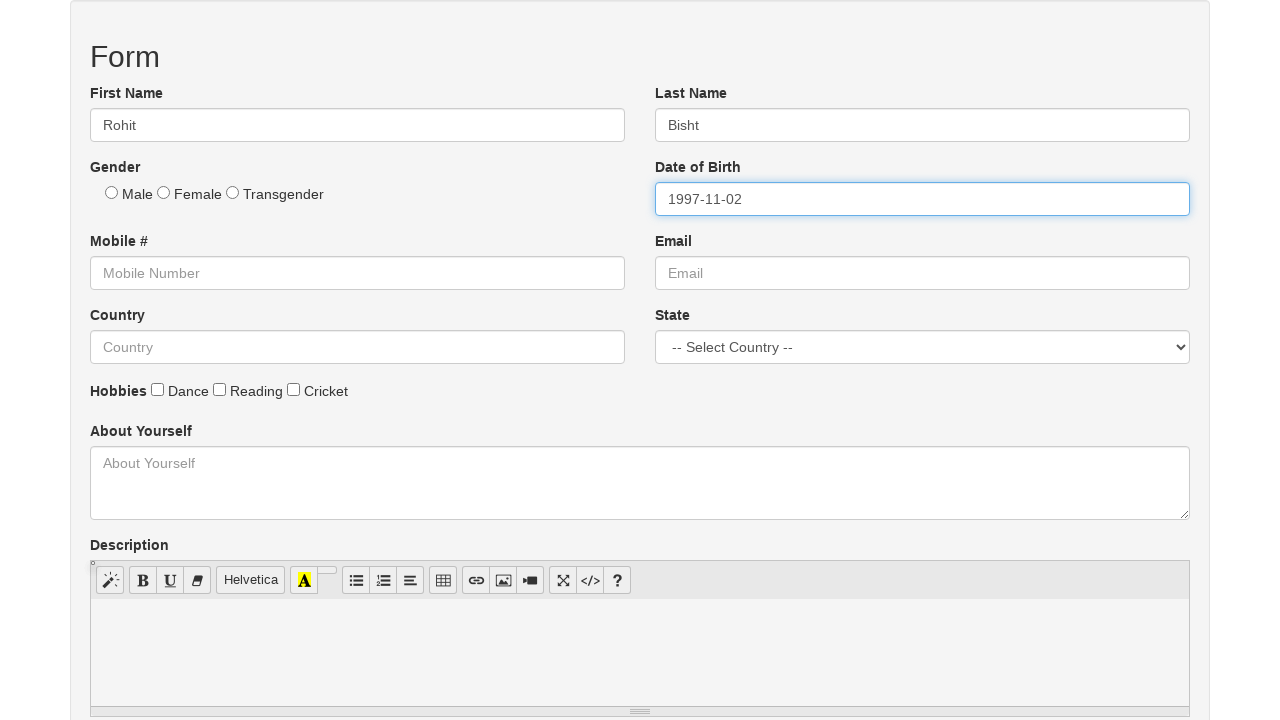

Selected male gender radio button at (112, 192) on #male
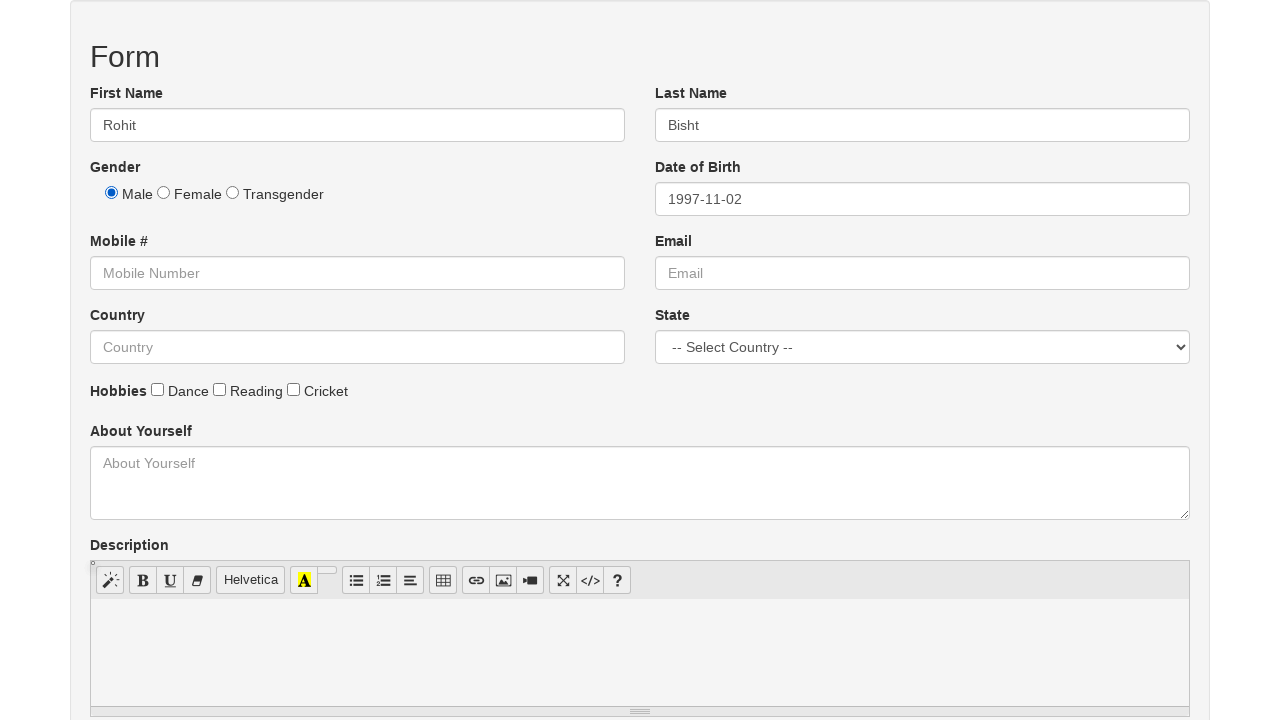

Filled mobile number field with '9027652516' on #mobile
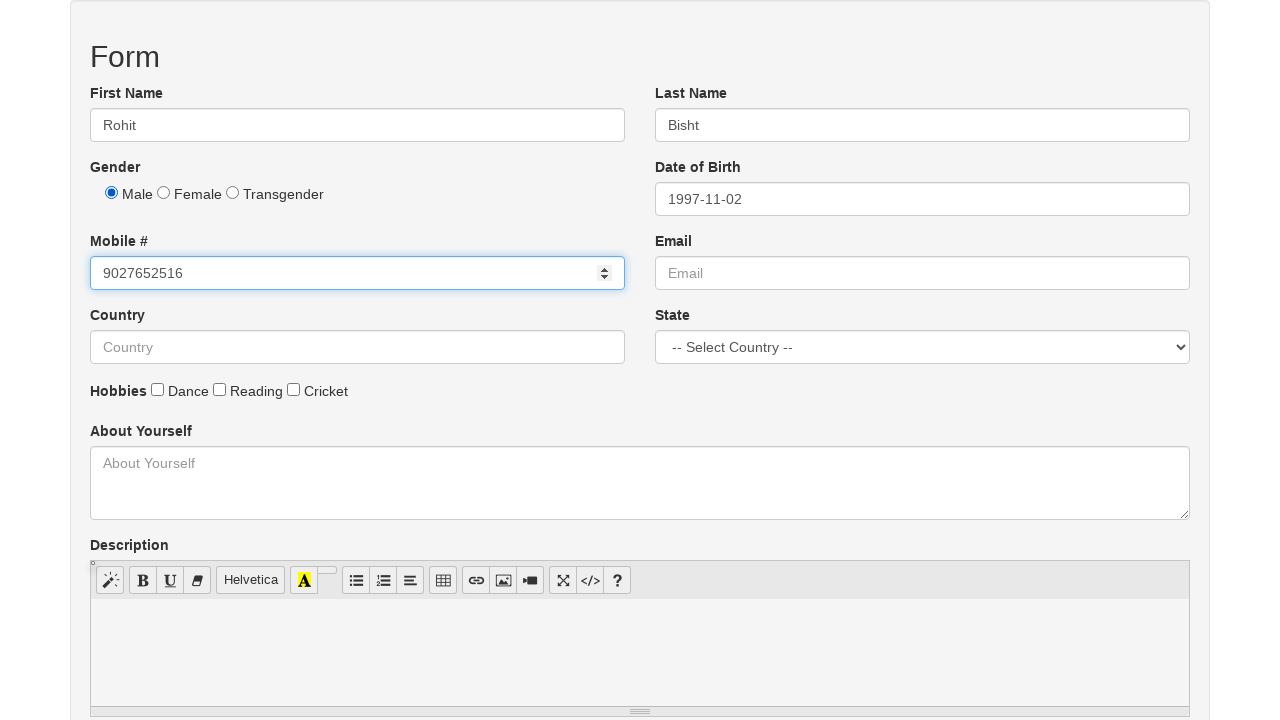

Filled email field with 'rbtunes02@gmail.com' on #email
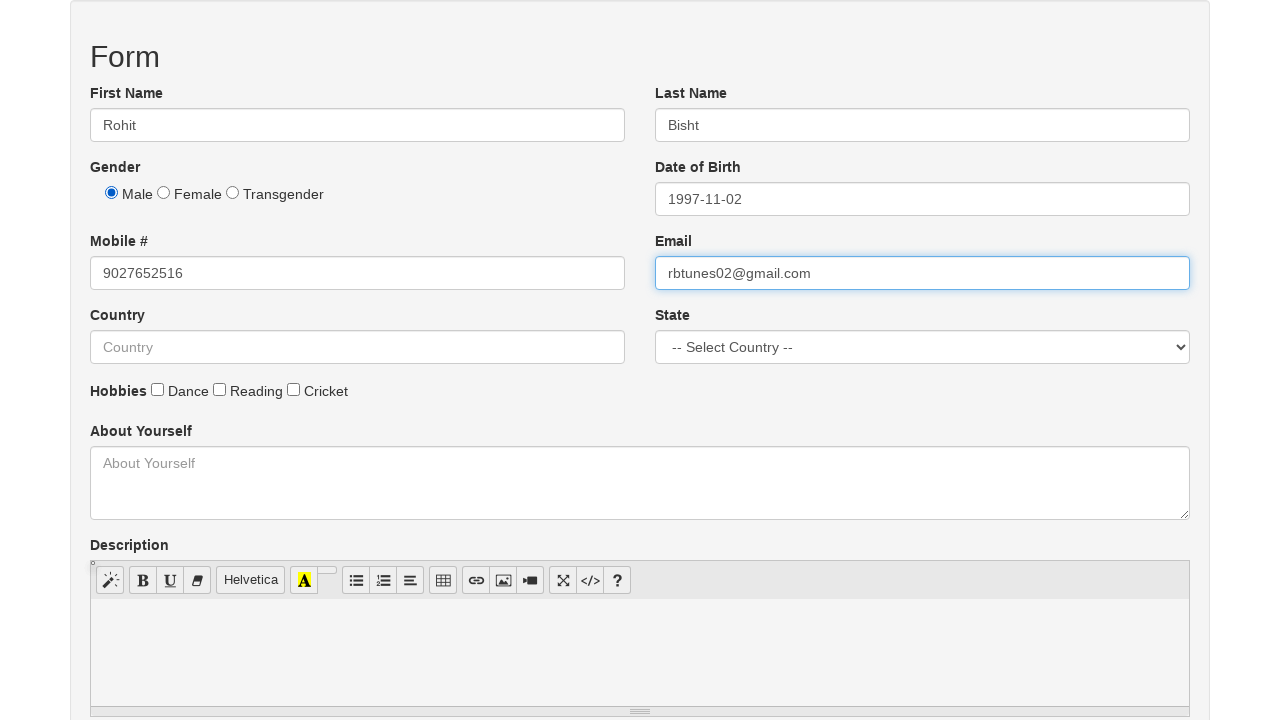

Selected 'India' from state dropdown on #state
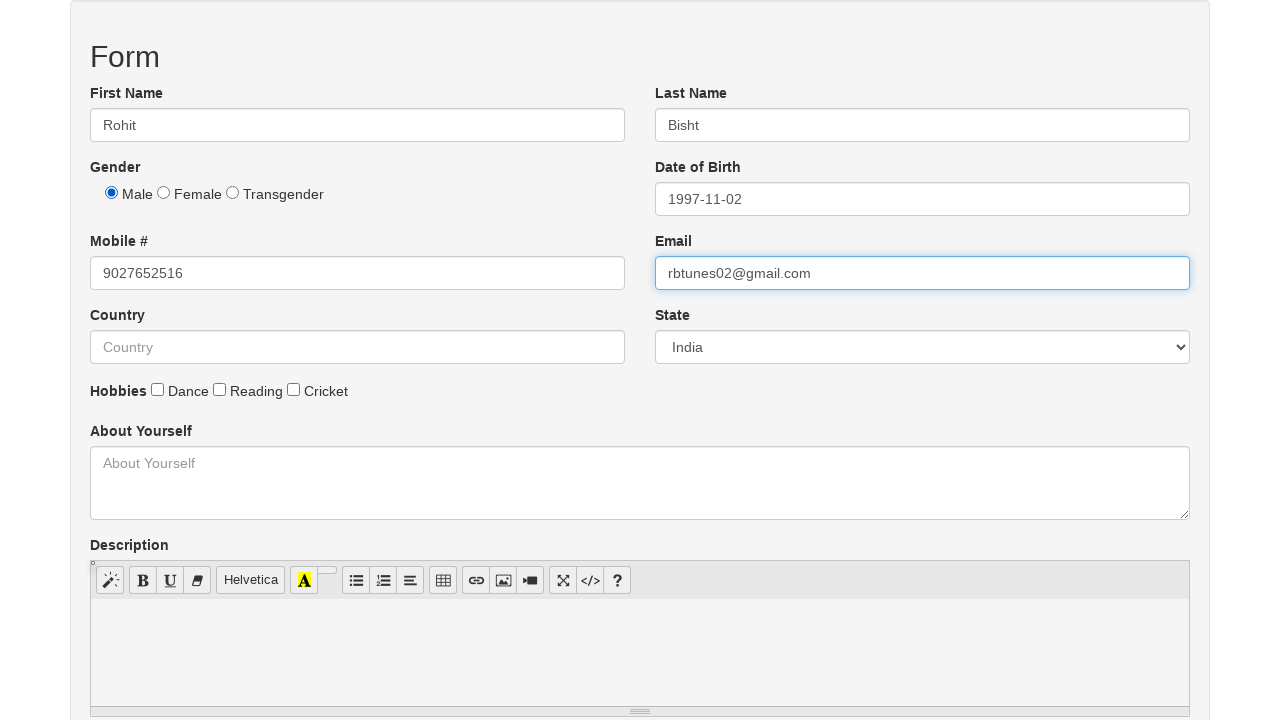

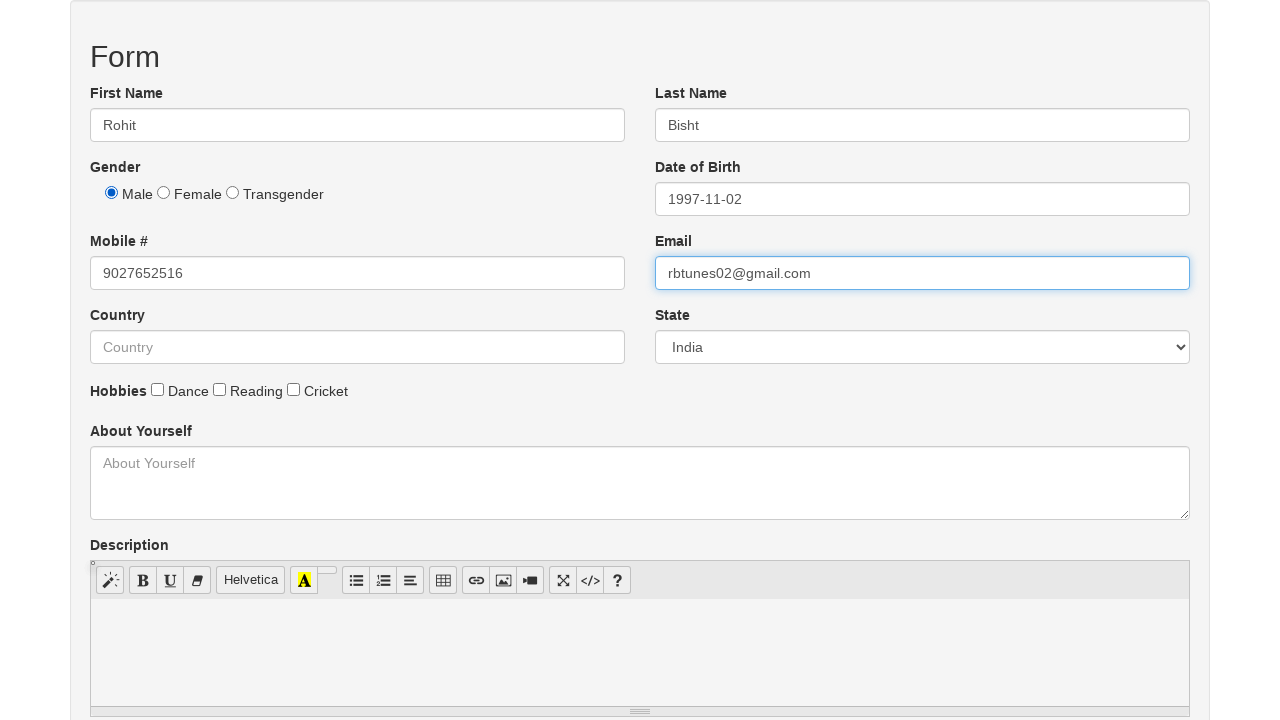